Tests dropdown selection functionality by selecting "Option 1" and "Option 2" from a dropdown menu and verifying each selection is correct.

Starting URL: http://the-internet.herokuapp.com/dropdown

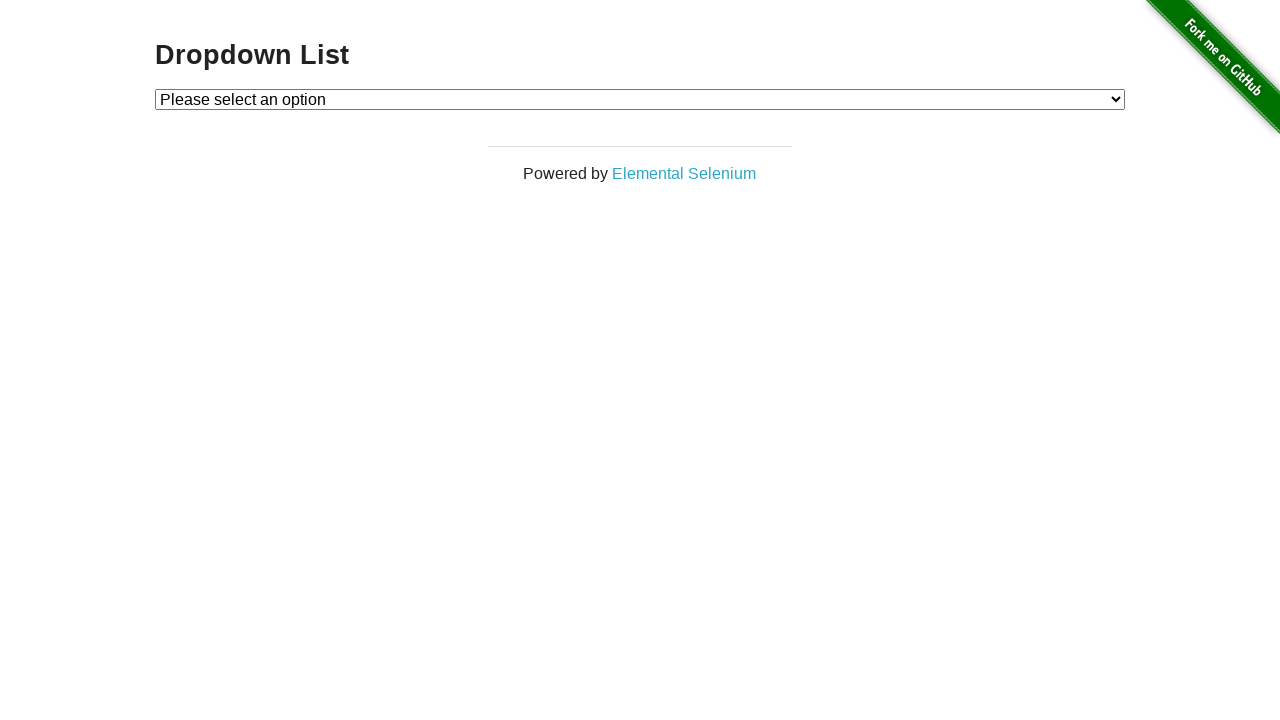

Selected 'Option 1' from dropdown menu on #dropdown
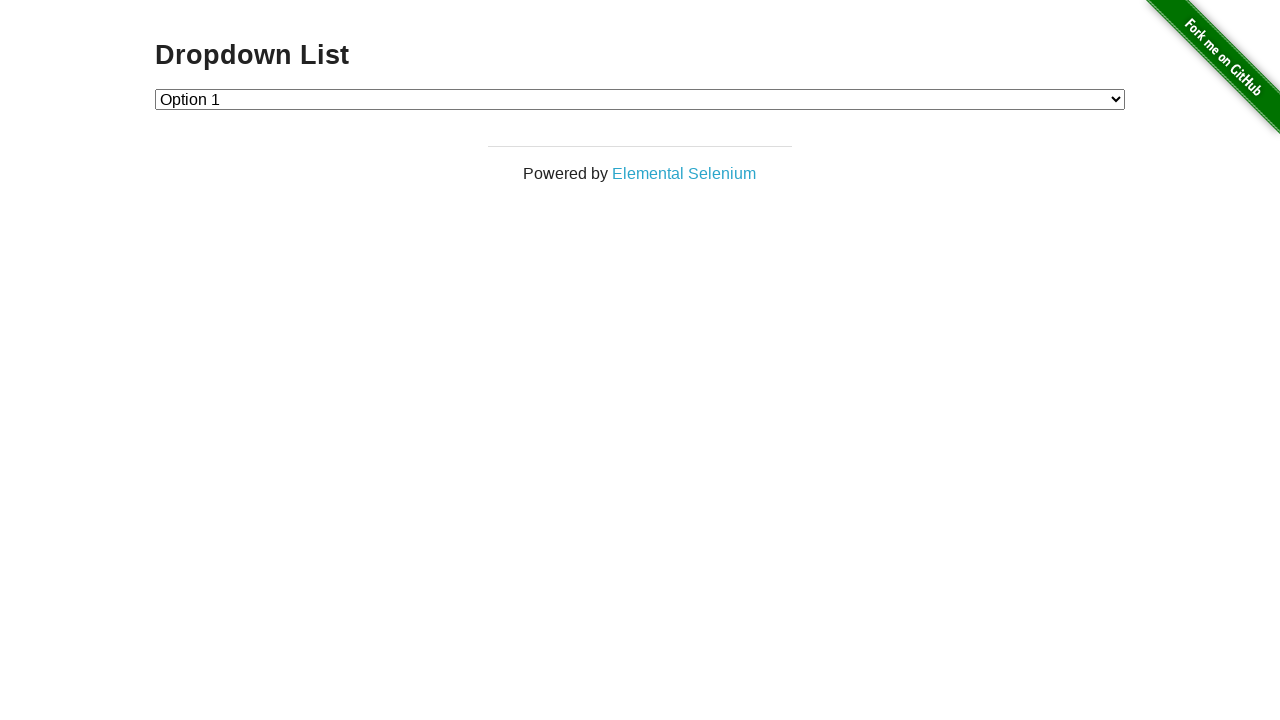

Retrieved text content of Option 1 element
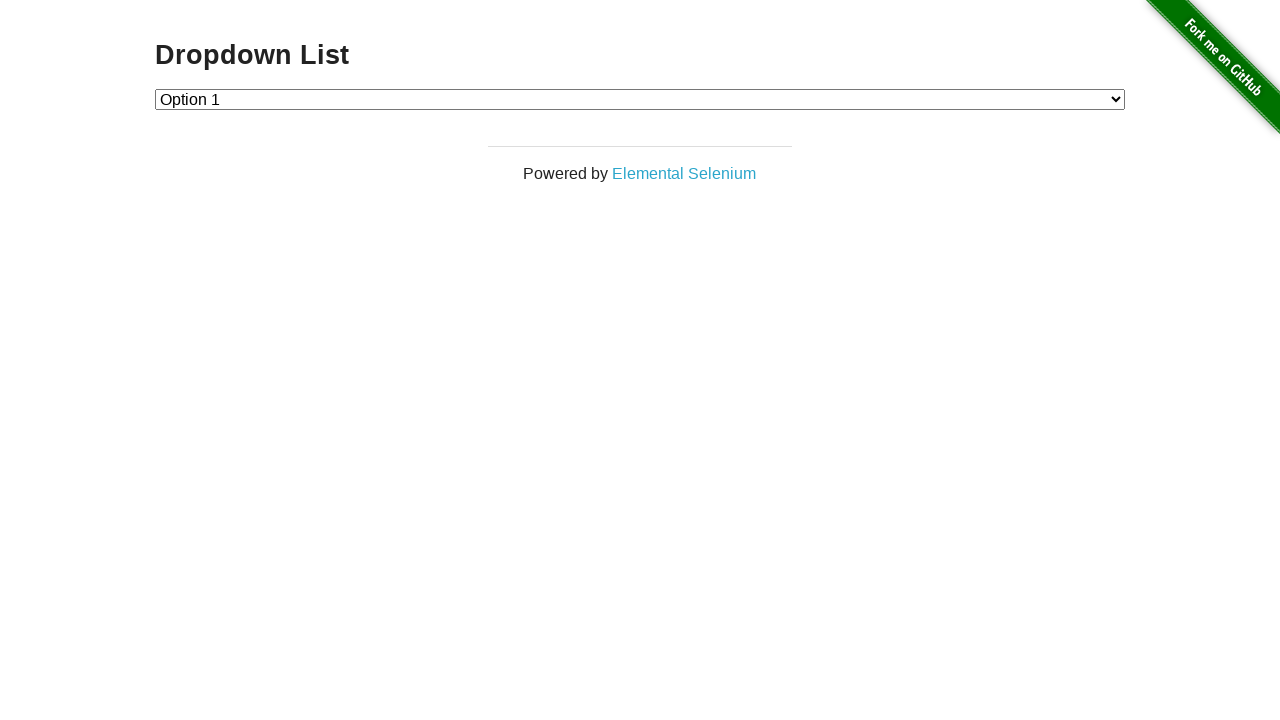

Verified Option 1 selection is correct
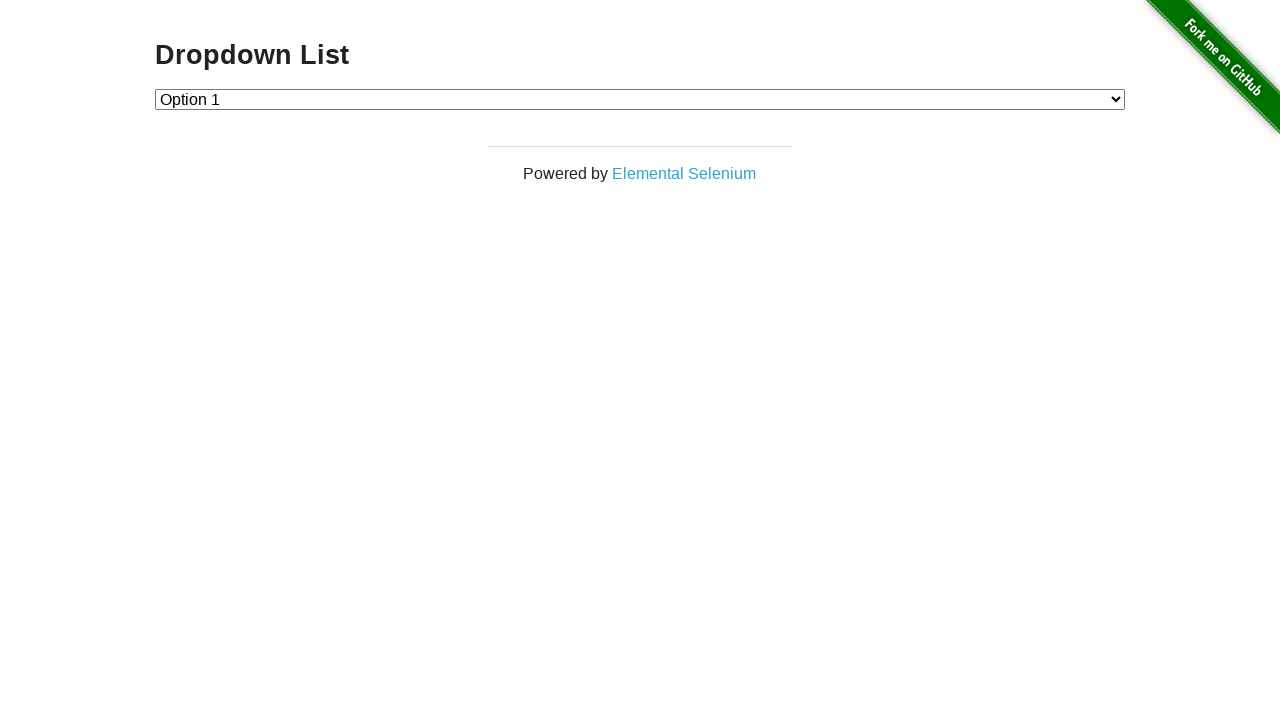

Selected 'Option 2' from dropdown menu on #dropdown
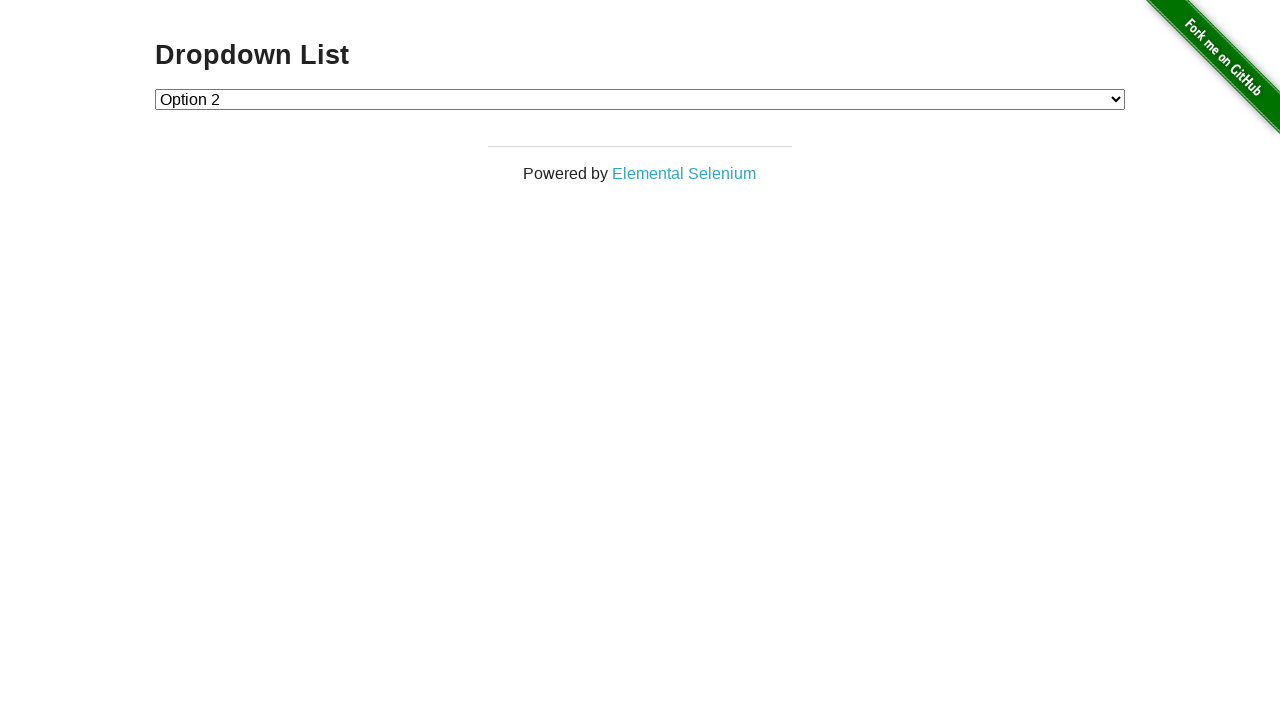

Retrieved text content of Option 2 element
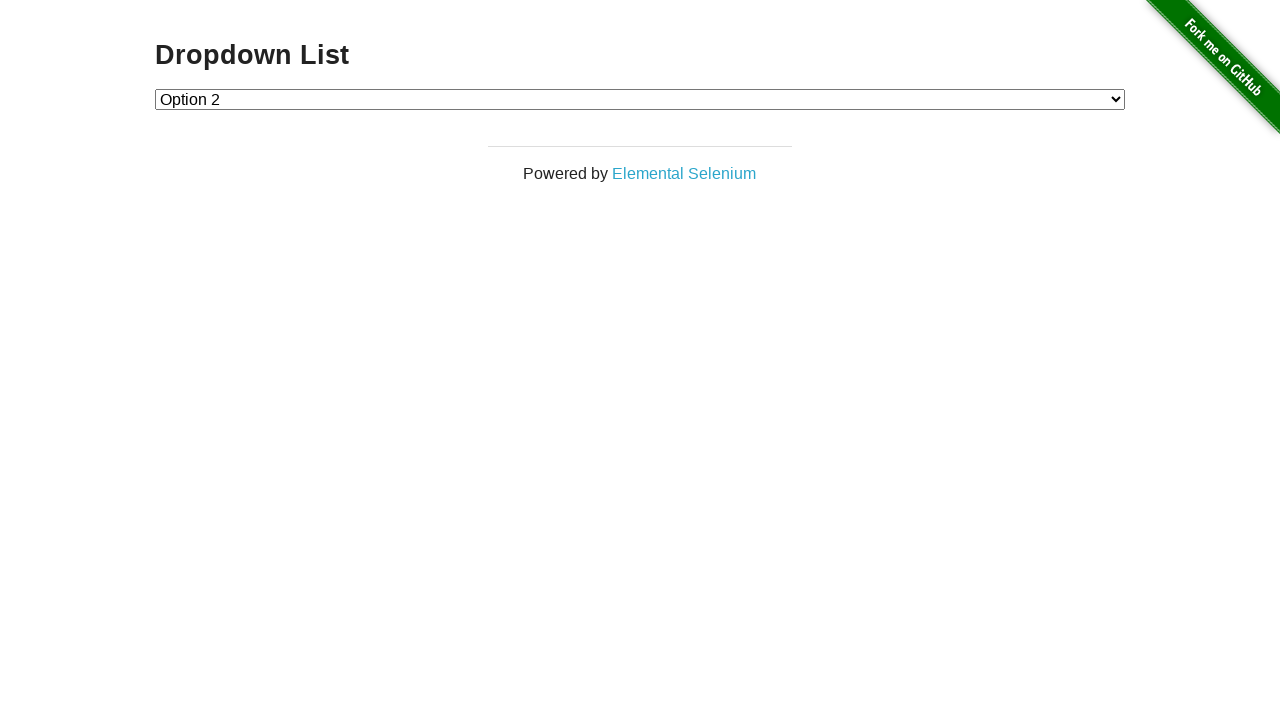

Verified Option 2 selection is correct
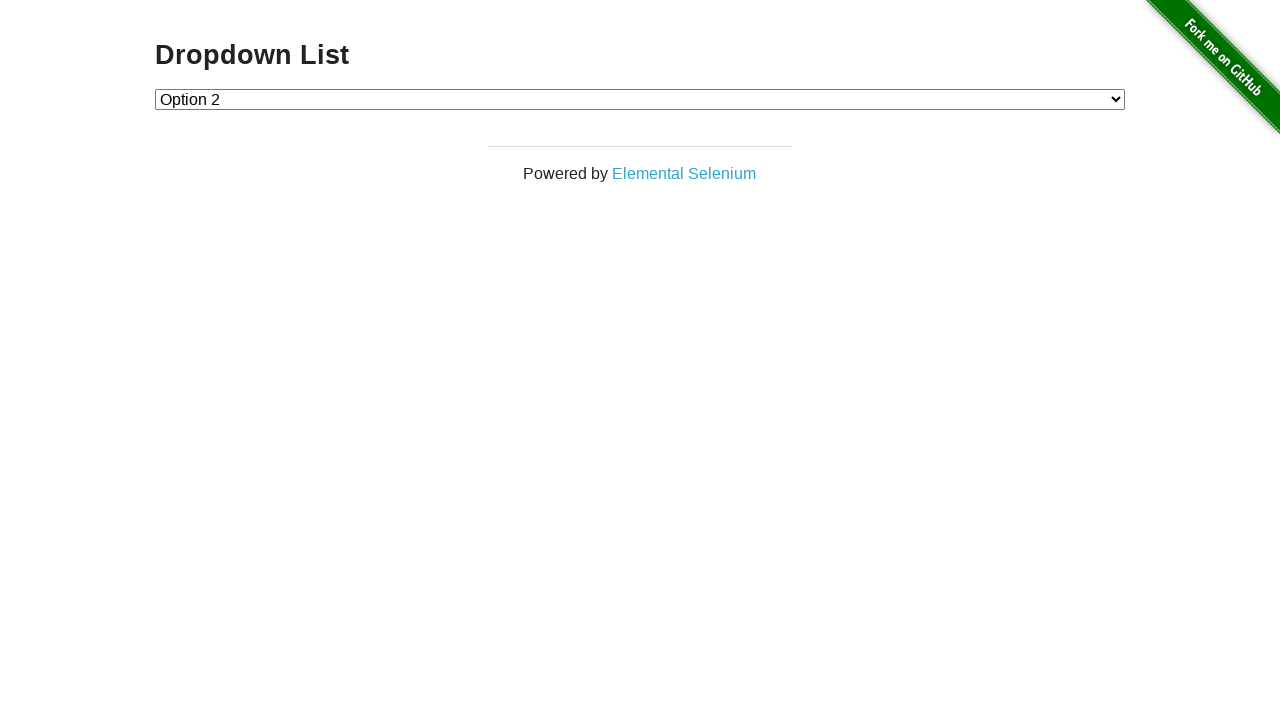

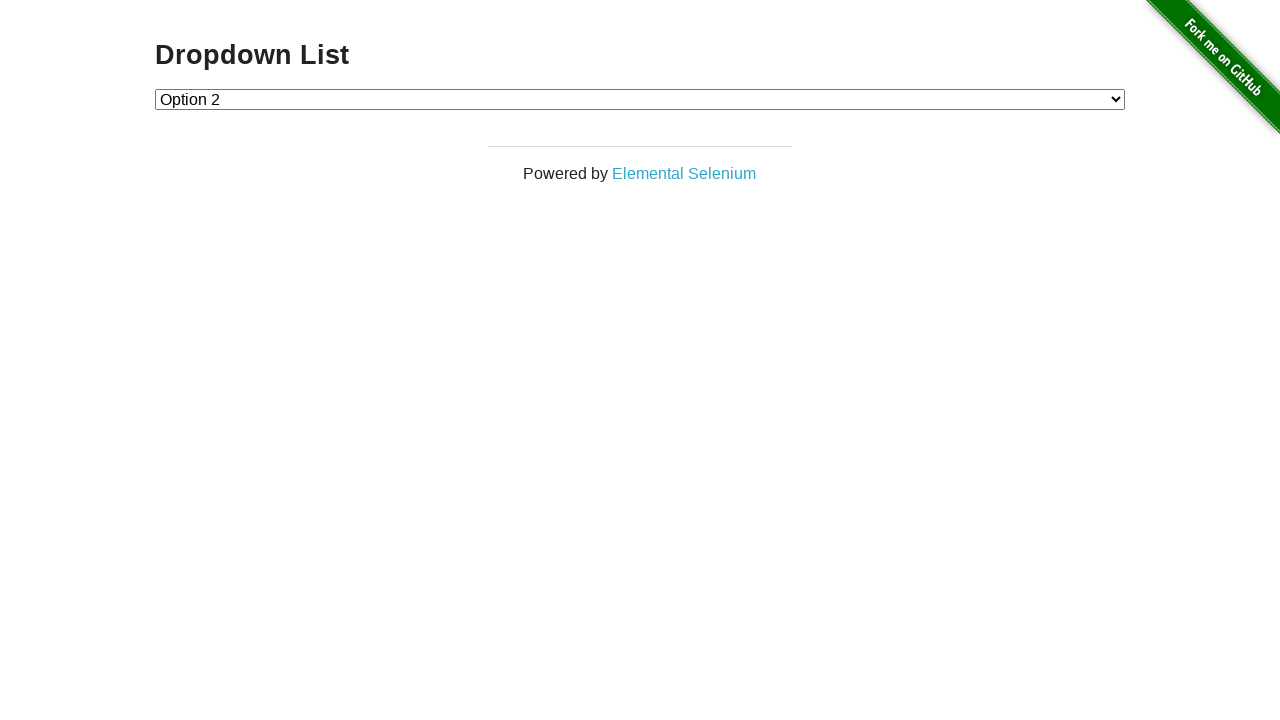